Tests checkbox functionality by checking and unchecking a checkbox and verifying its state

Starting URL: https://the-internet.herokuapp.com/checkboxes

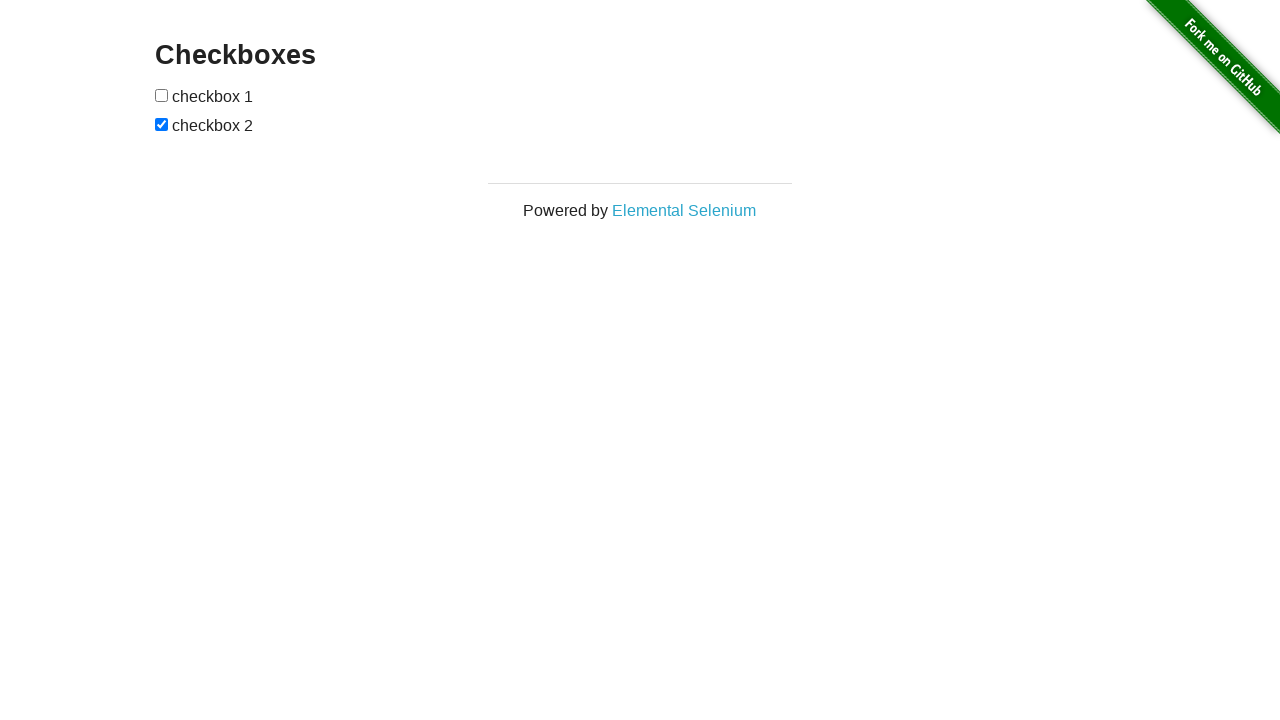

Located the second checkbox element
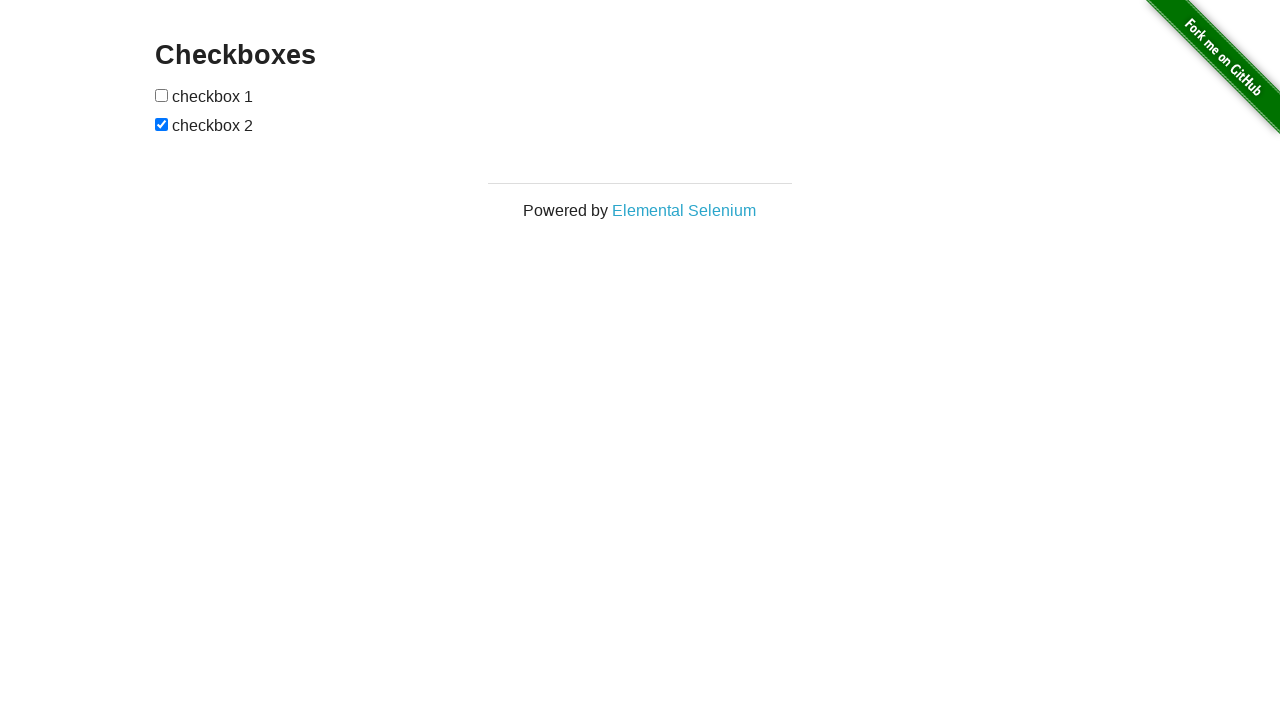

Checked the second checkbox on #checkboxes input[type="checkbox"]:last-child
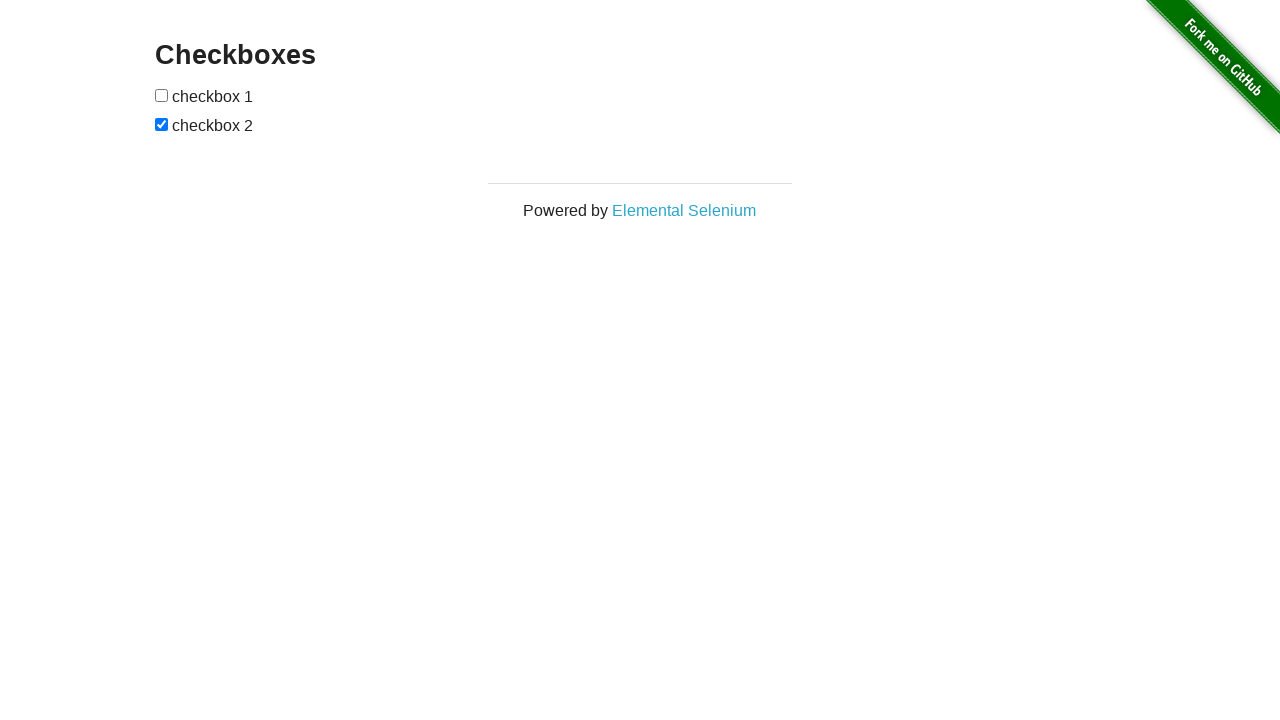

Verified that the second checkbox is checked
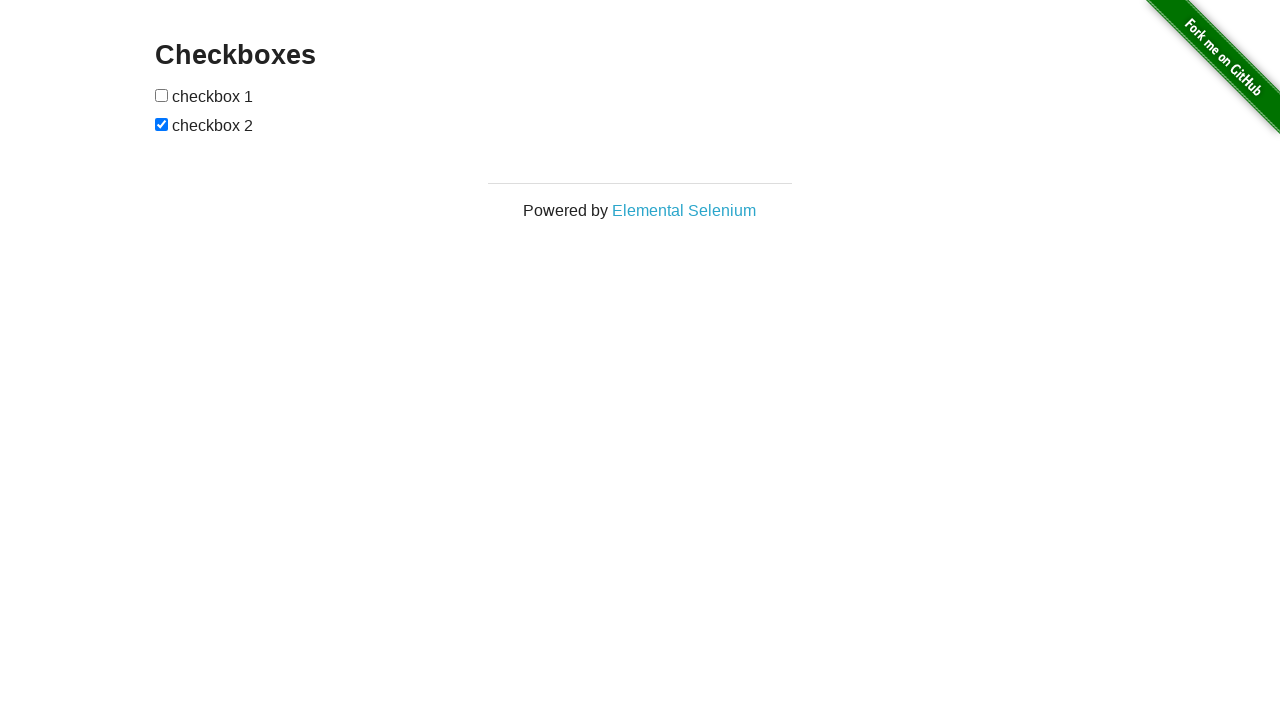

Unchecked the second checkbox at (162, 124) on #checkboxes input[type="checkbox"]:last-child
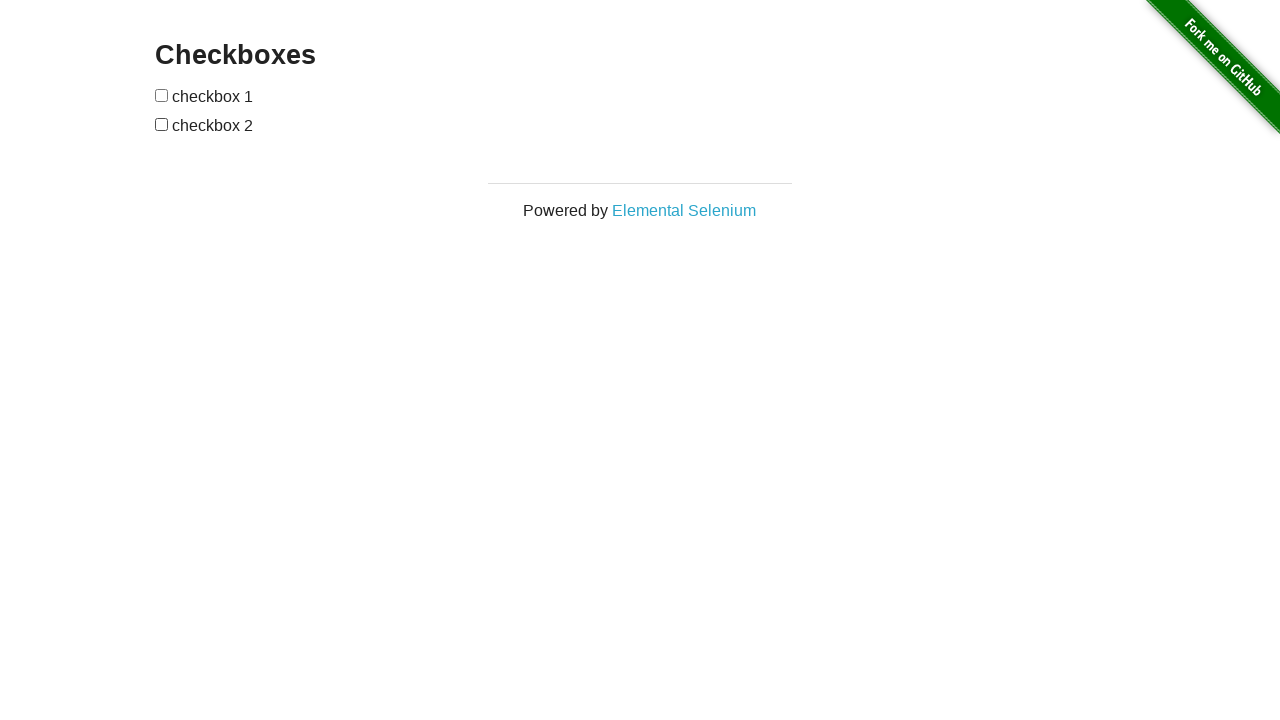

Verified that the second checkbox is unchecked
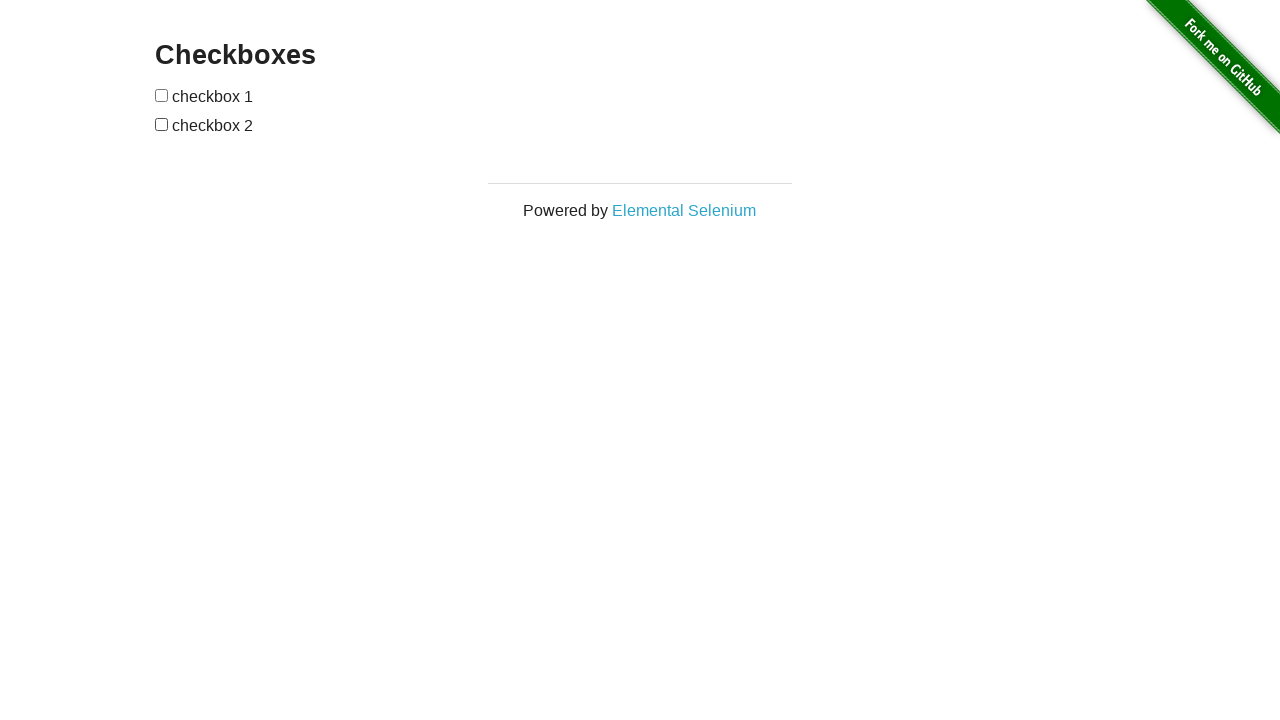

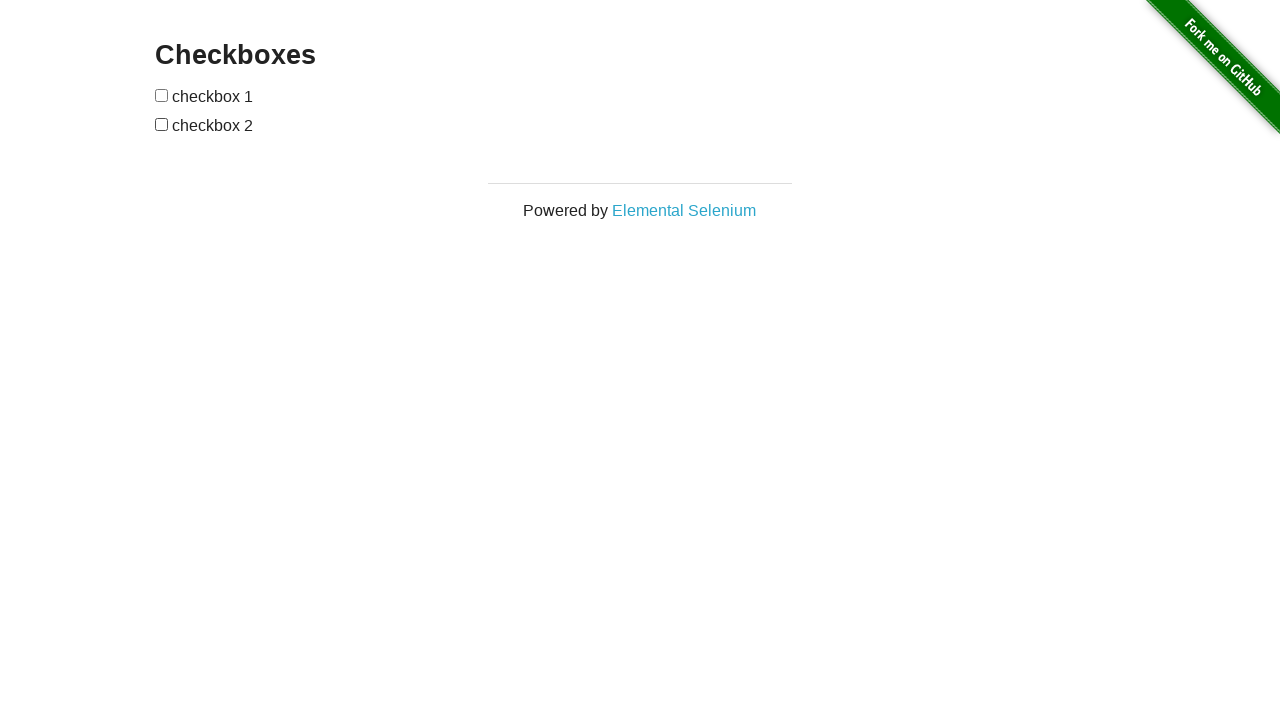